Tests interaction with buttons and table elements on the challenging DOM page

Starting URL: http://the-internet.herokuapp.com/challenging_dom

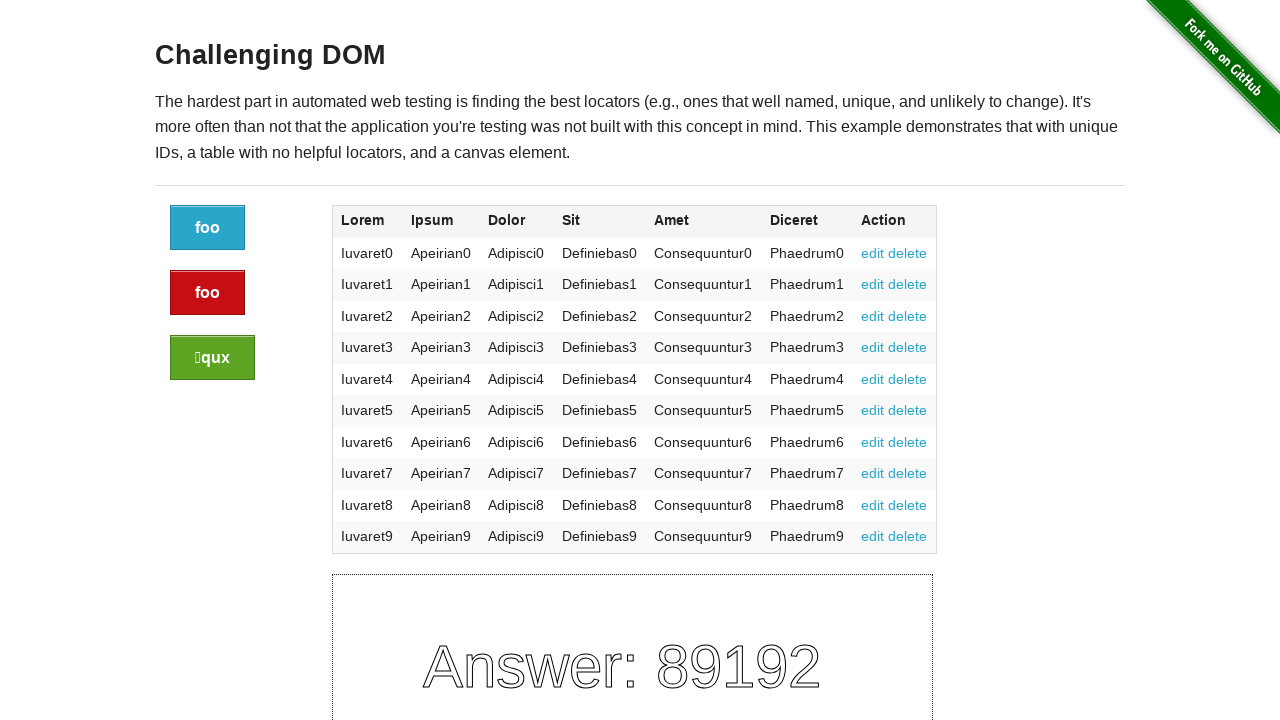

Clicked first button on challenging DOM page at (208, 228) on a.button
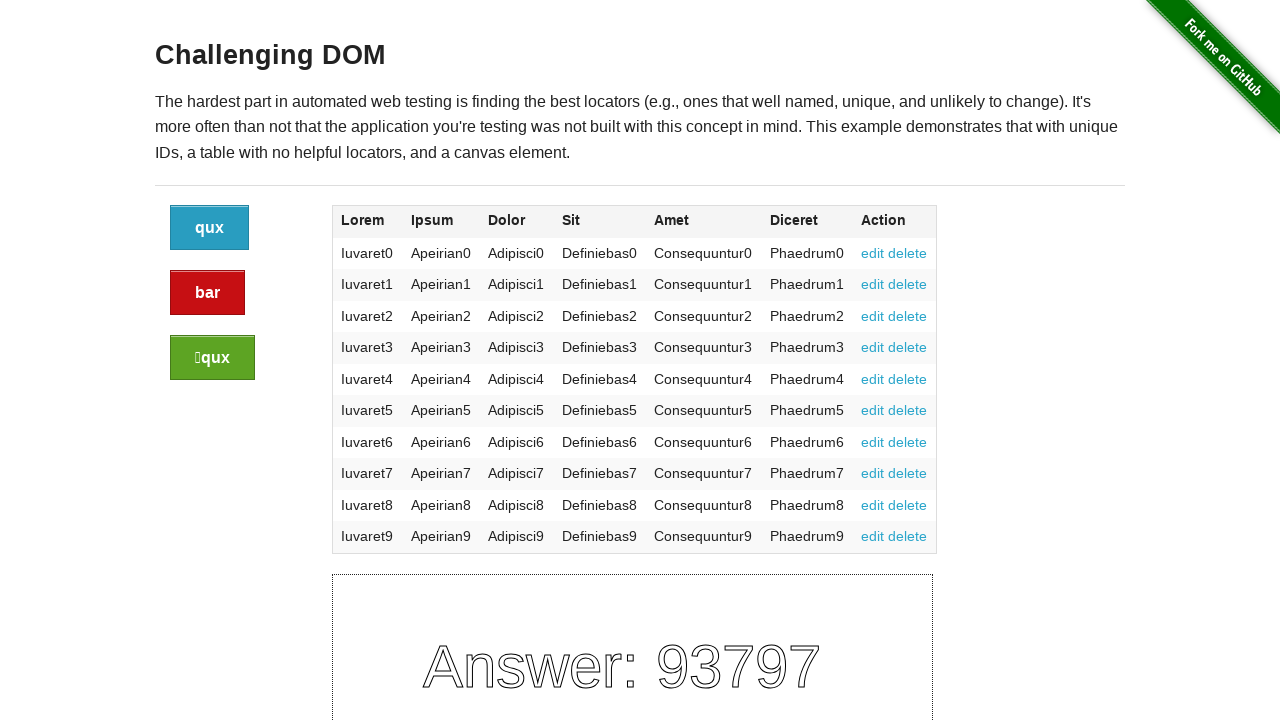

Clicked second button with alert style at (208, 293) on a.button.alert
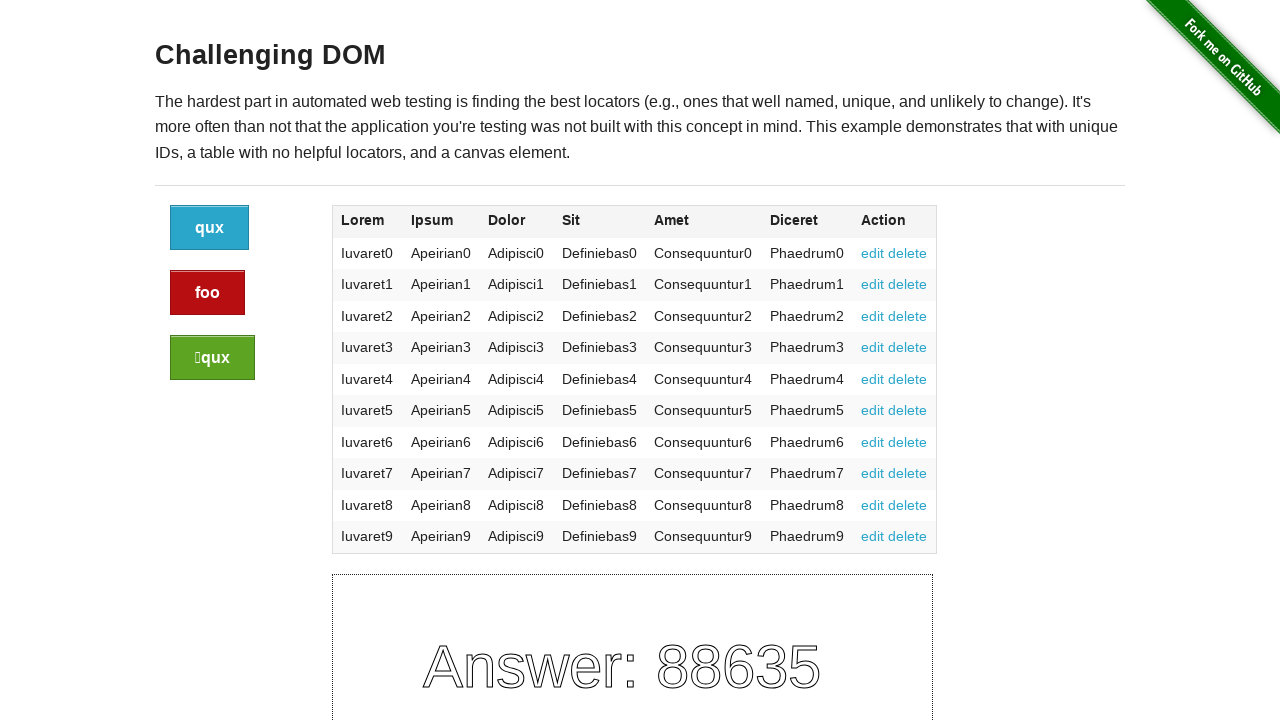

Clicked third button with success style at (212, 358) on a.button.success
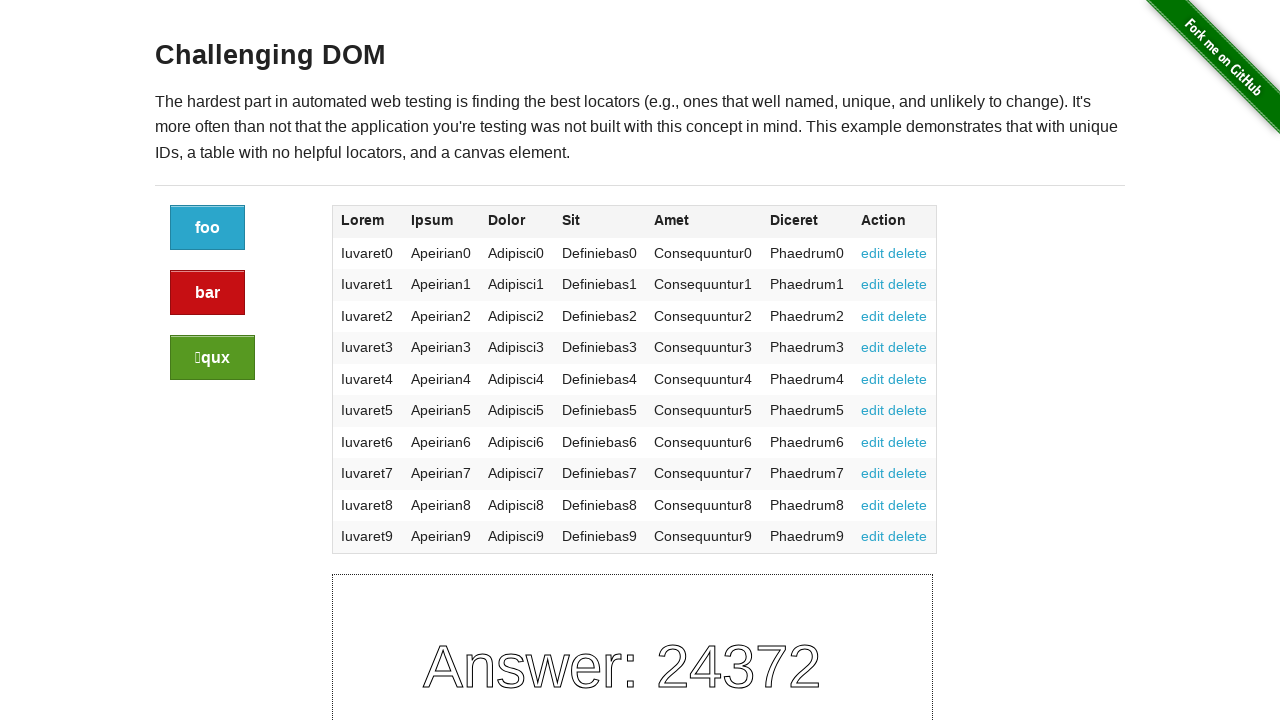

Table element loaded on page
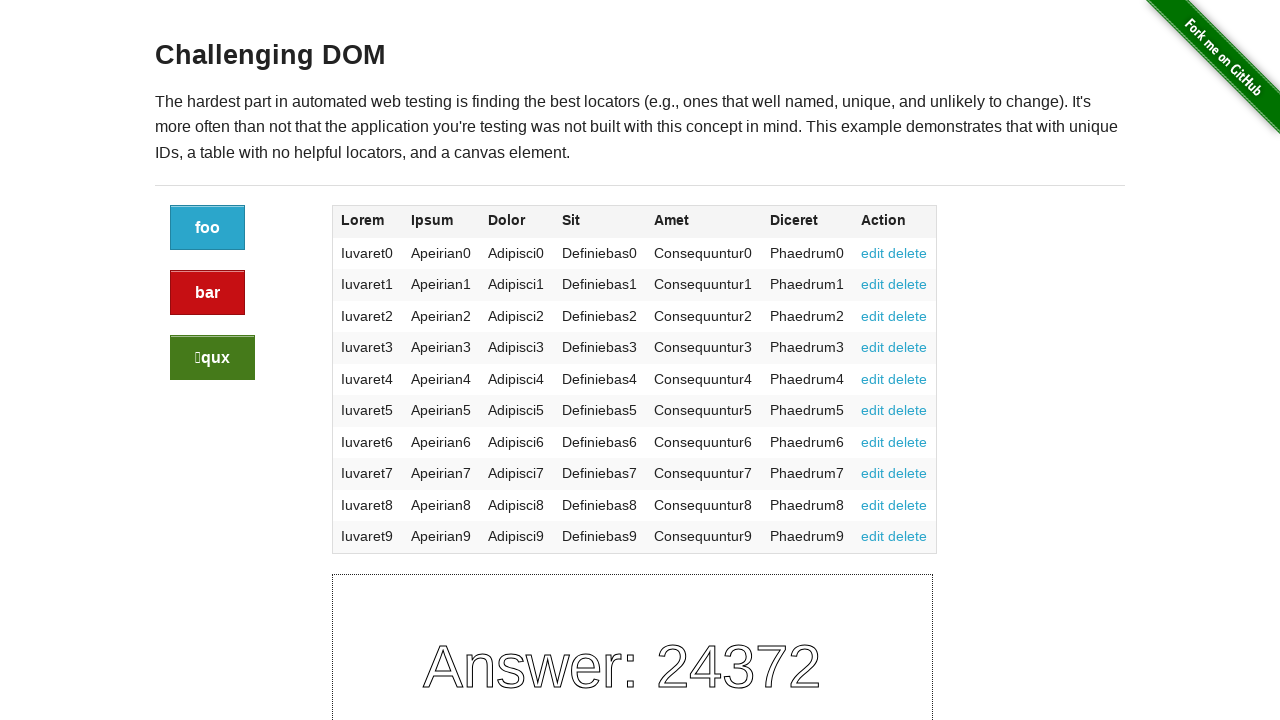

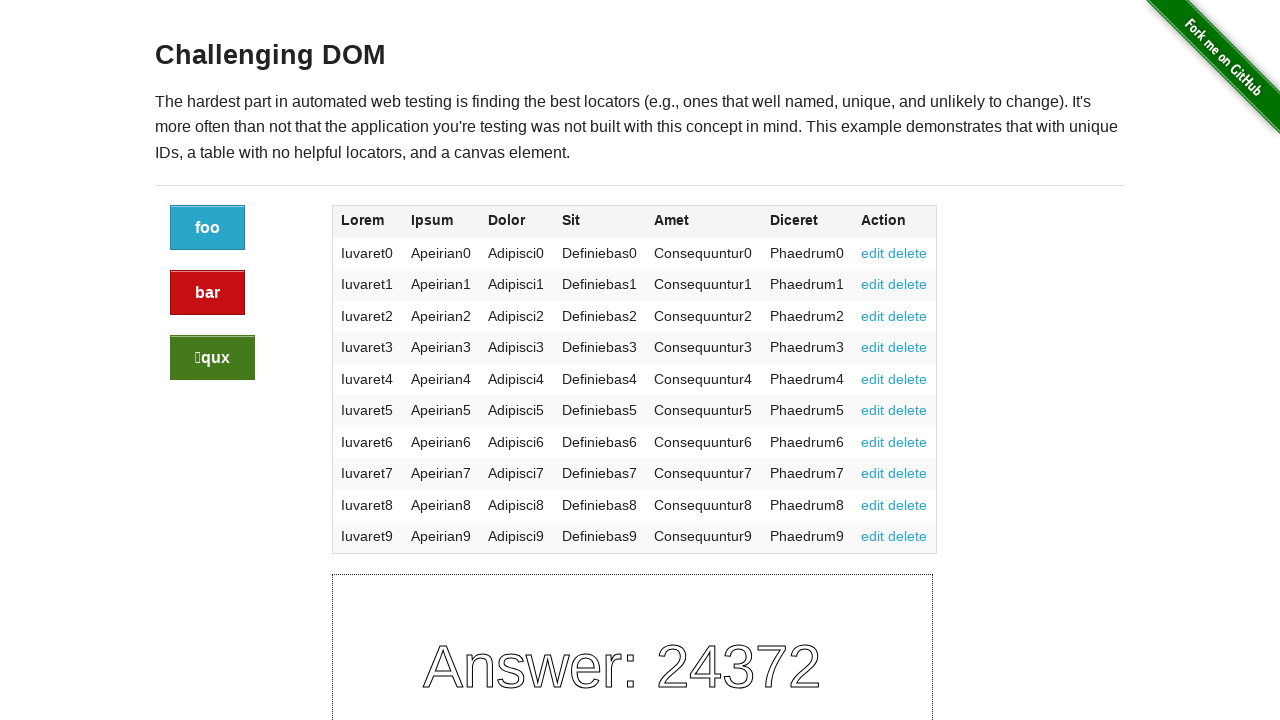